Tests iframe interaction by switching between frames and verifying text content in each frame

Starting URL: https://demoqa.com/frames

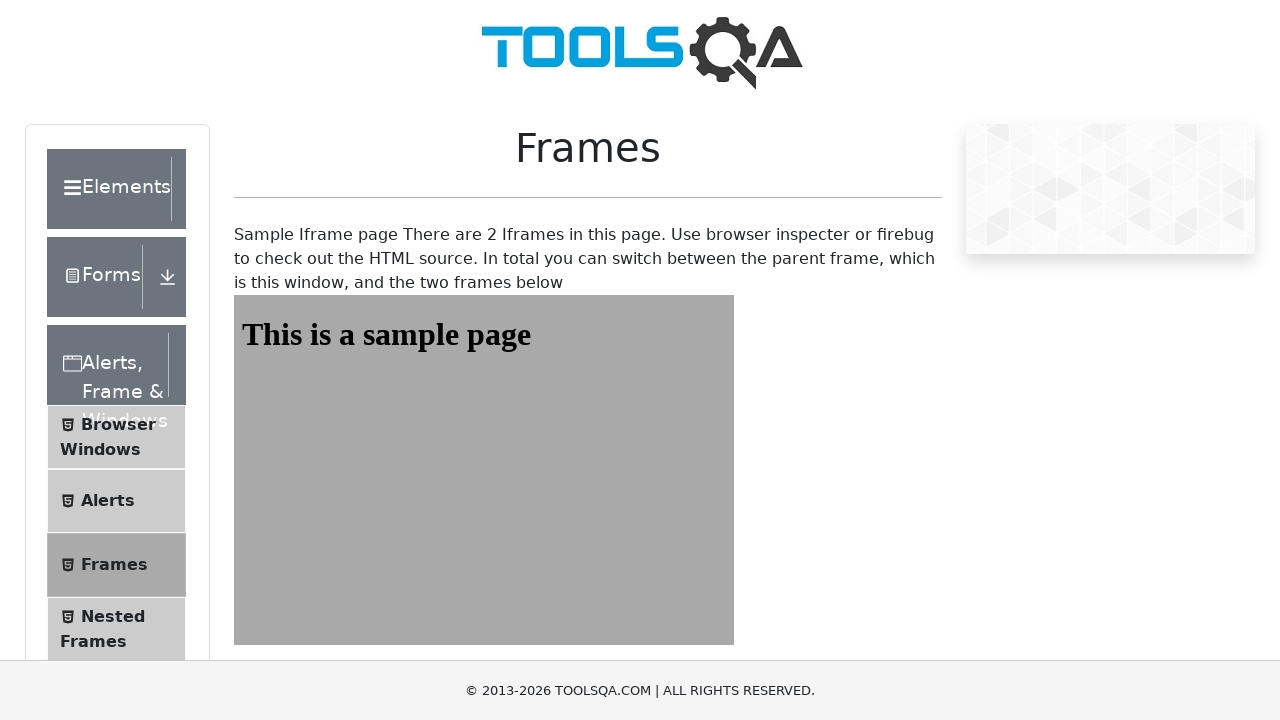

Navigated to DemoQA frames test page
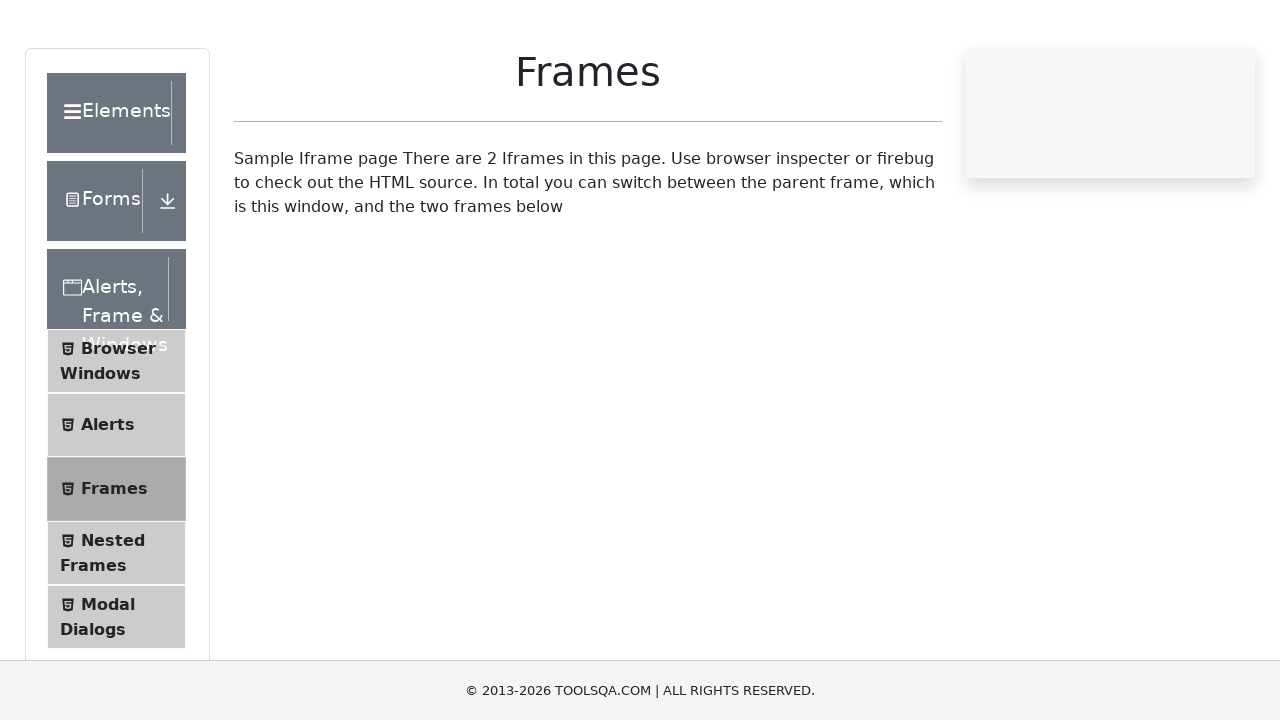

Switched to first iframe (frame1)
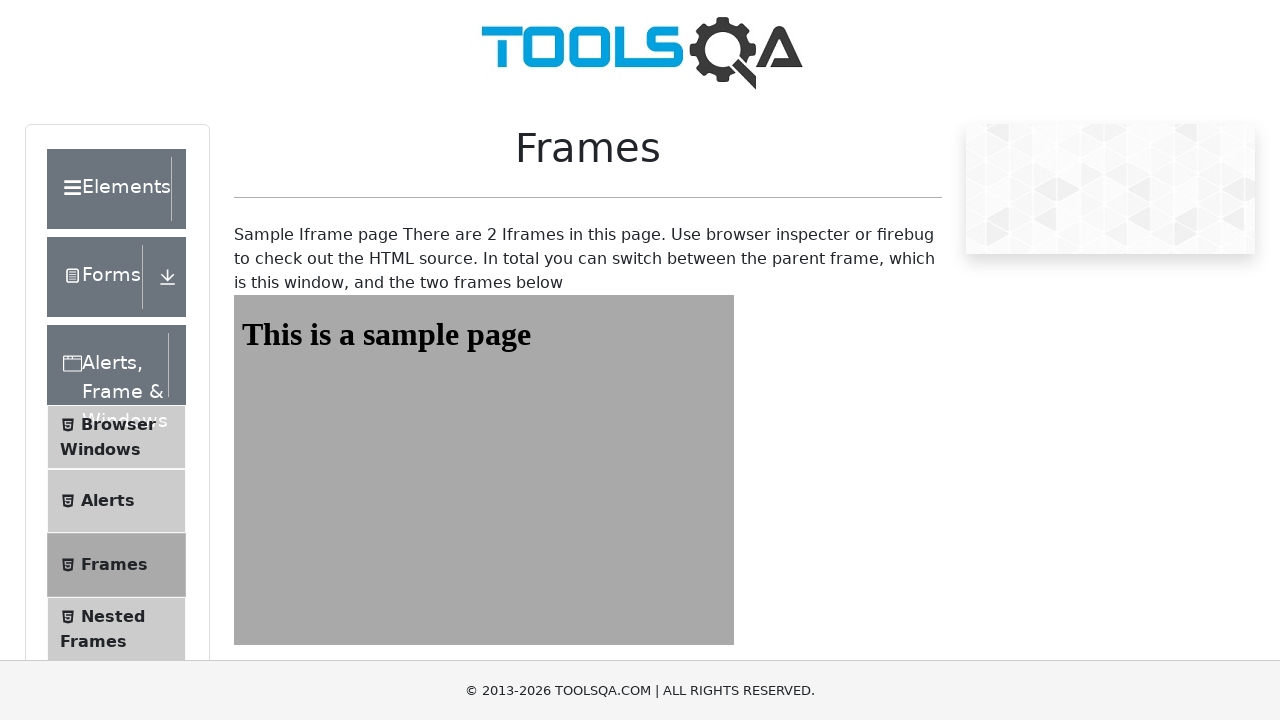

Located heading element in first iframe
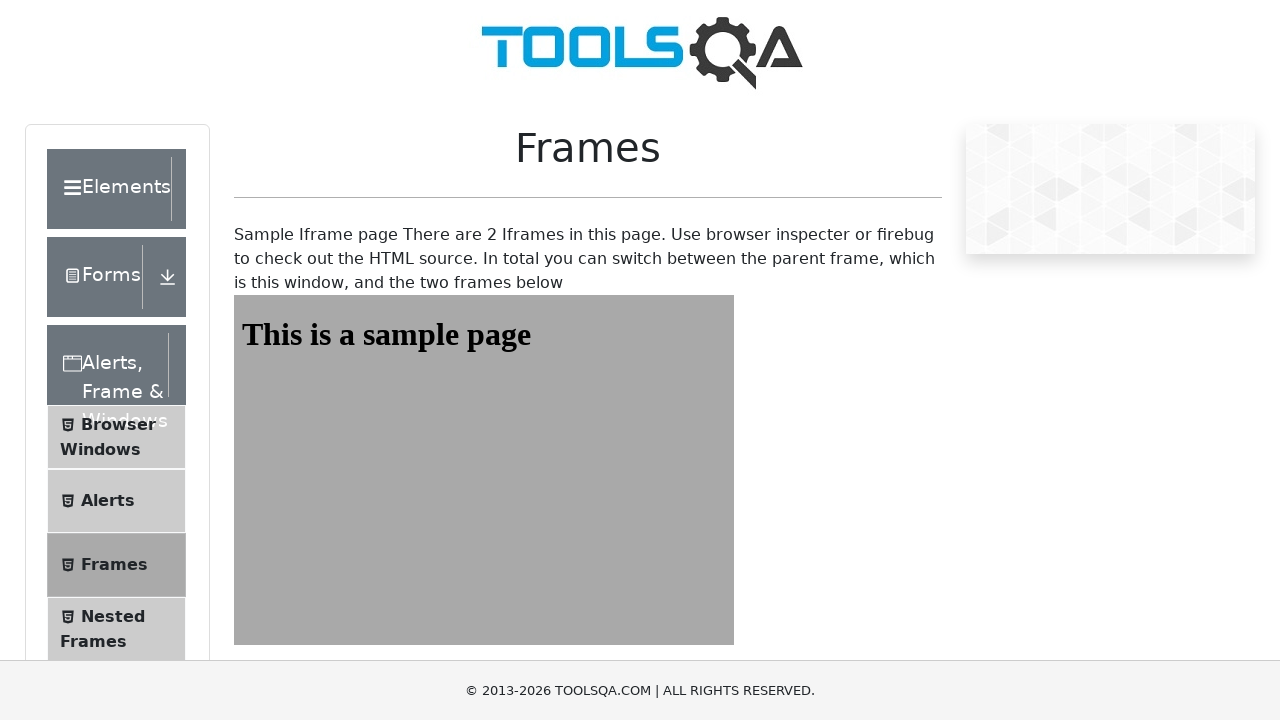

Verified that heading in first iframe is visible
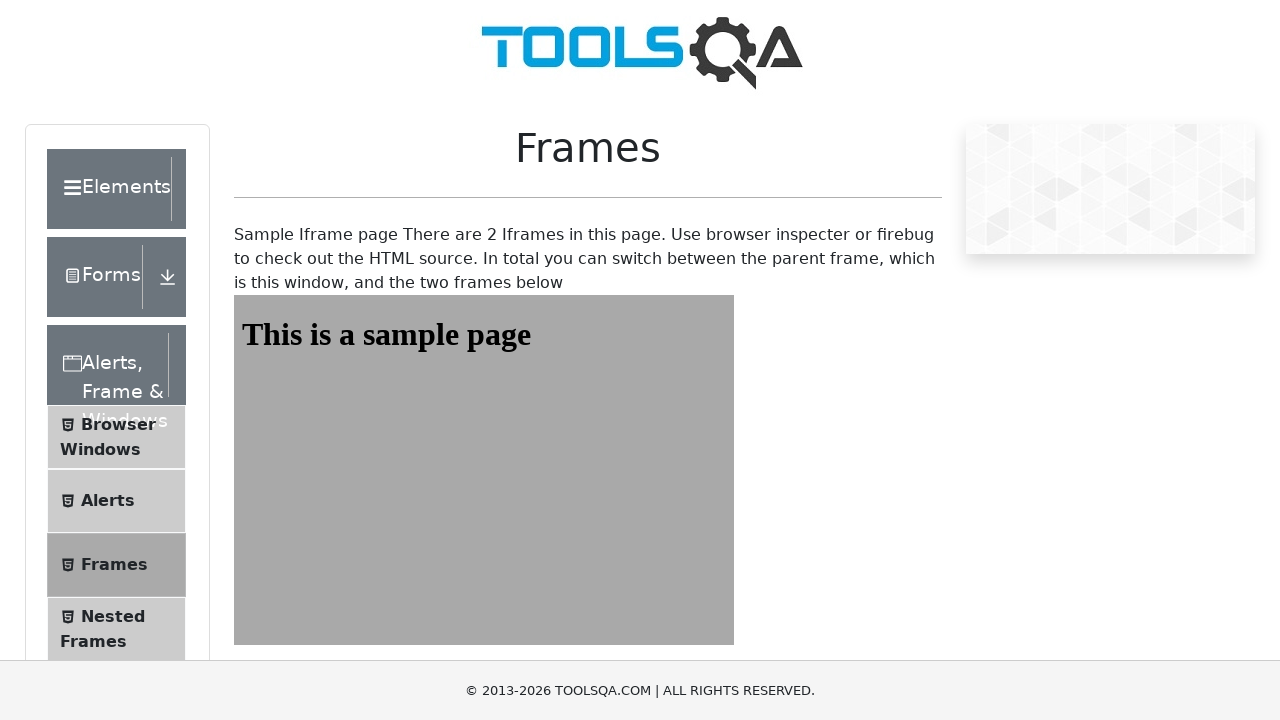

Verified that heading text contains 'sample'
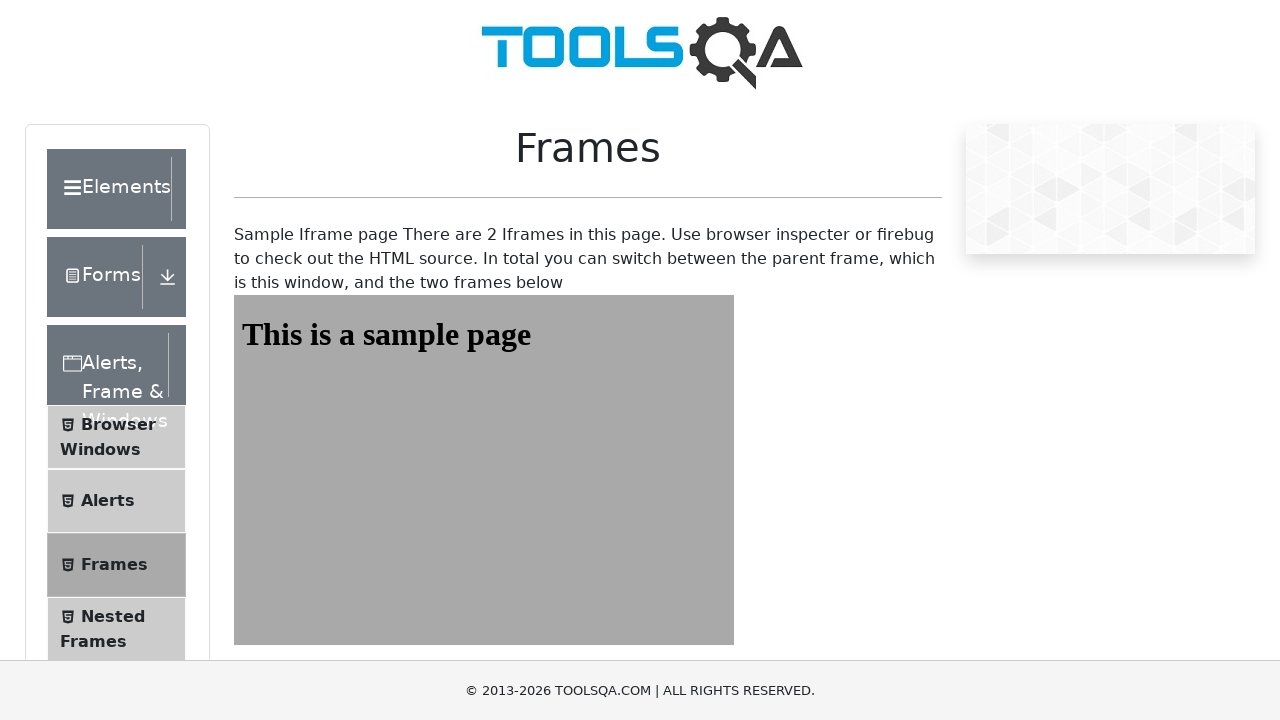

Verified first iframe heading text is exactly 'This is a sample page'
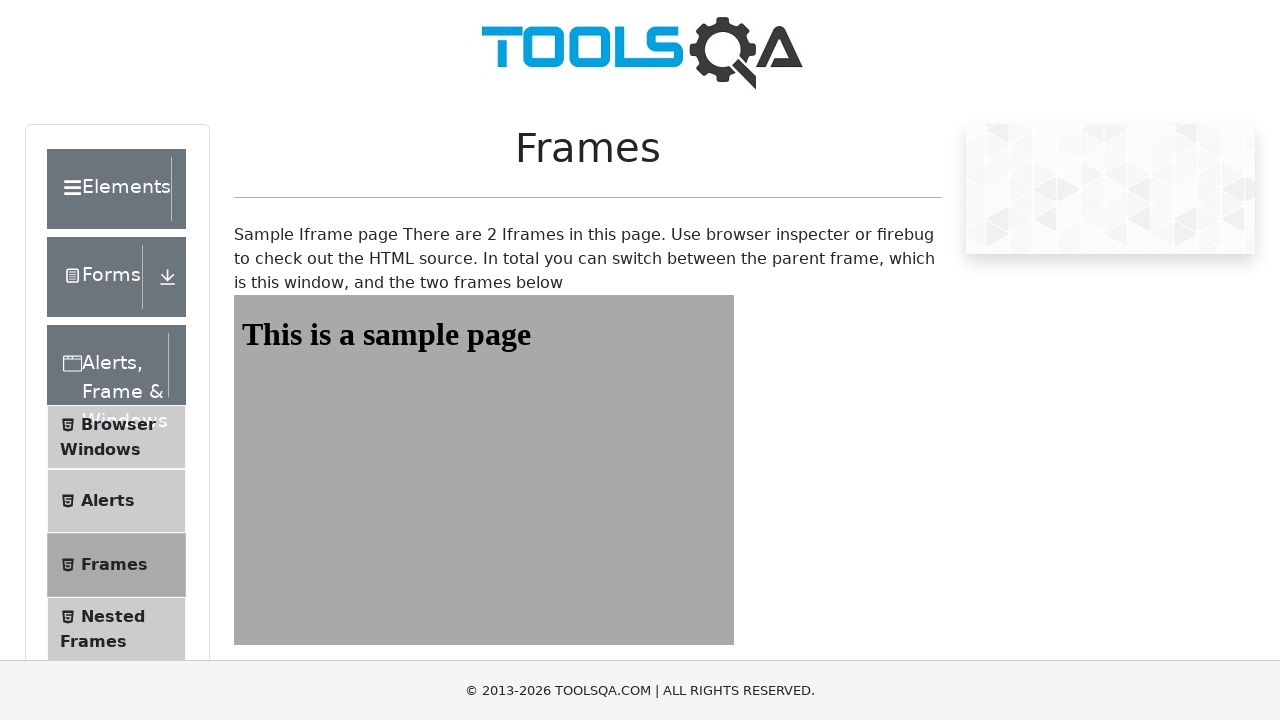

Switched to second iframe (frame2)
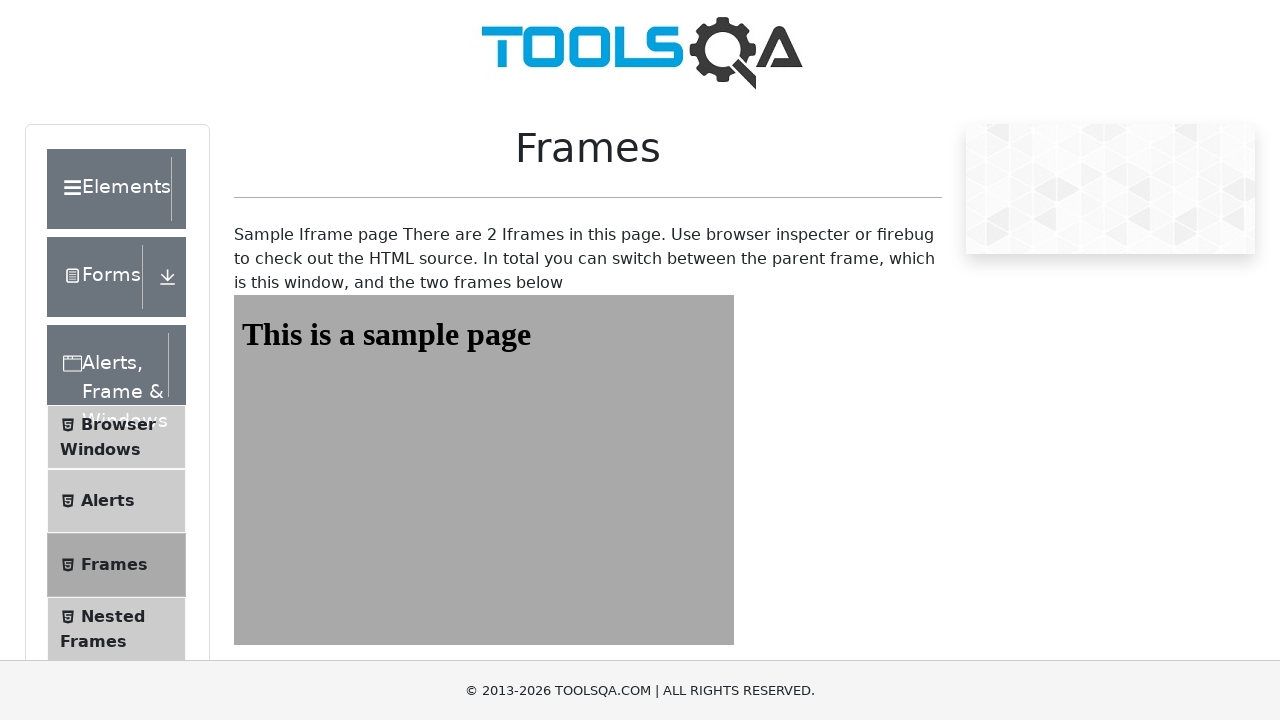

Located heading element in second iframe
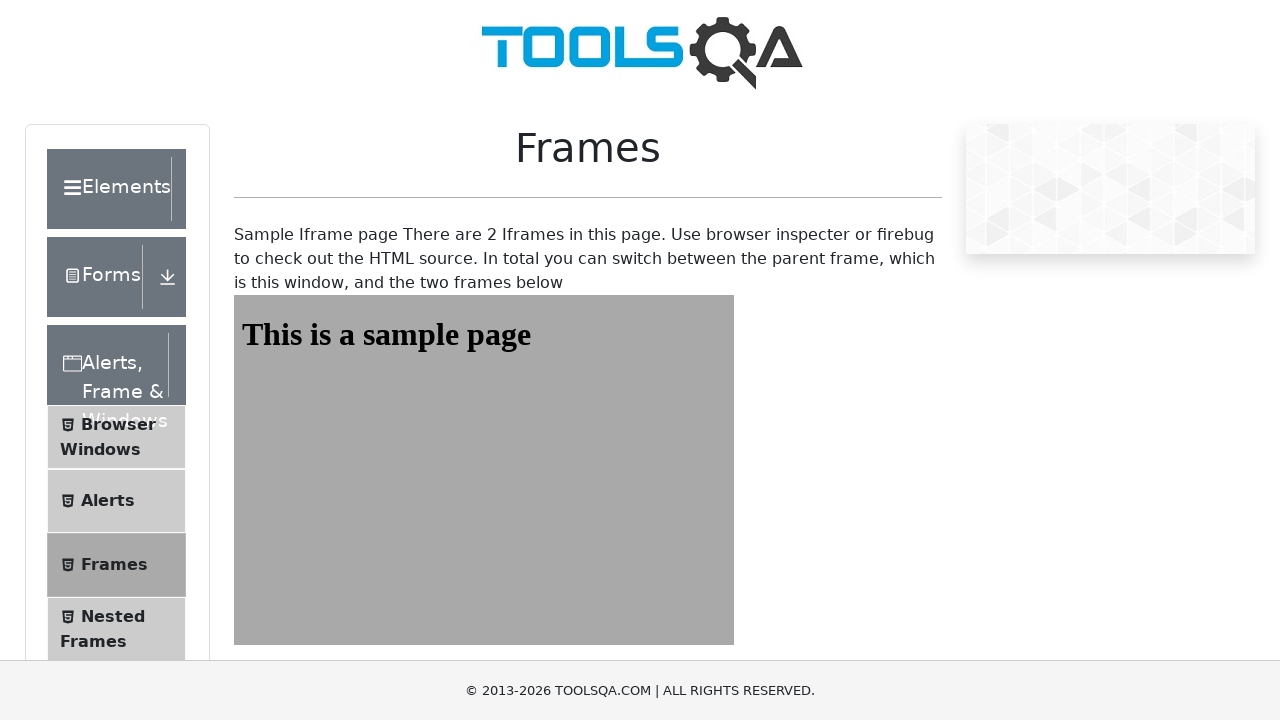

Verified that heading in second iframe is visible
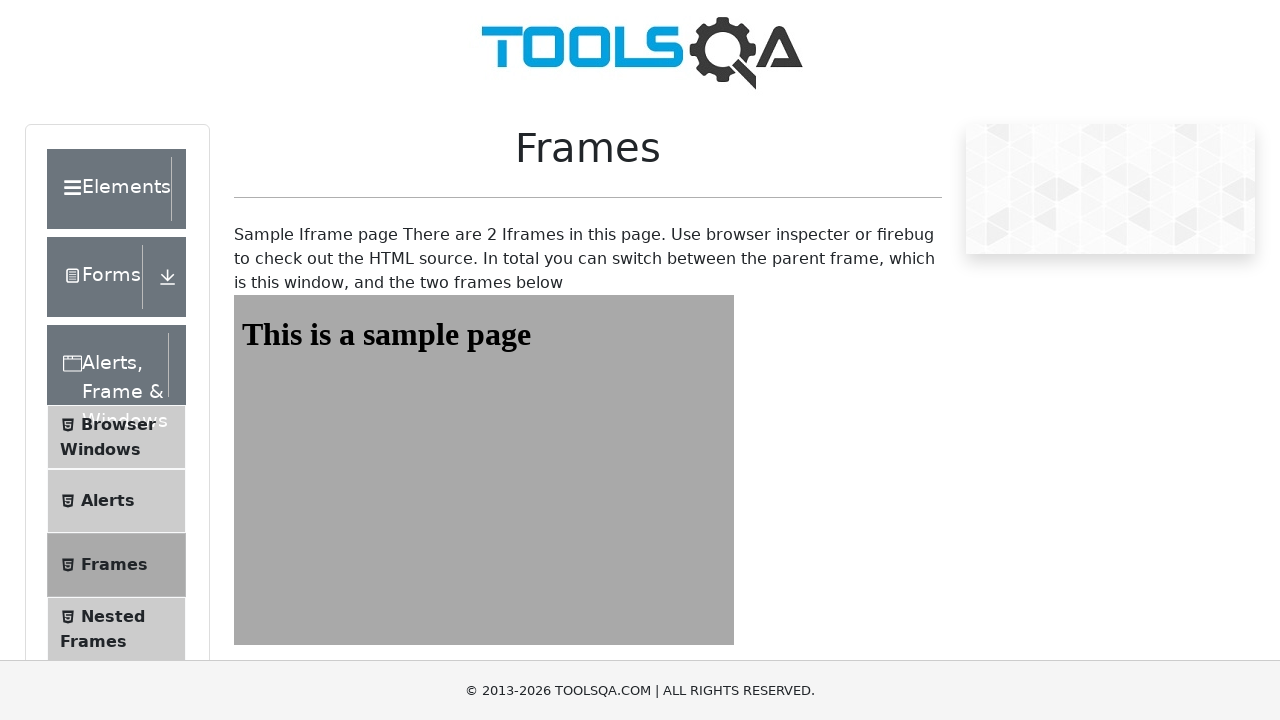

Verified that heading text contains 'This is a'
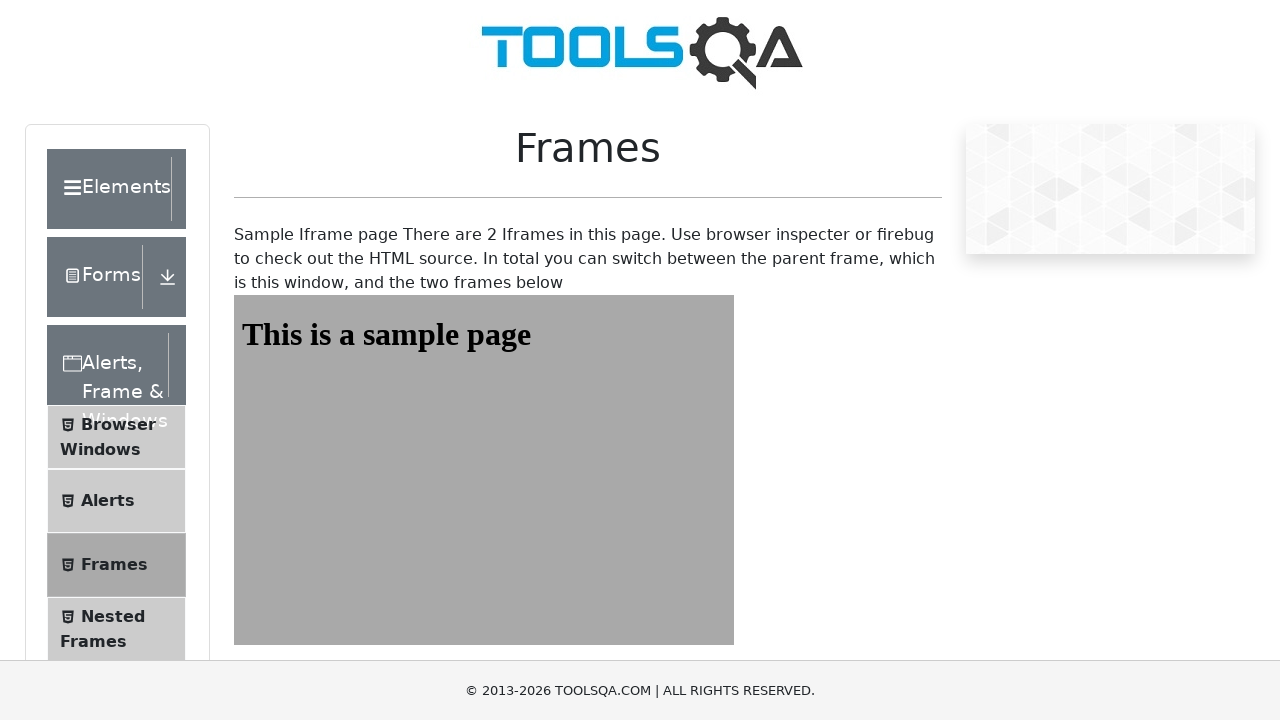

Verified second iframe heading text is exactly 'This is a sample page'
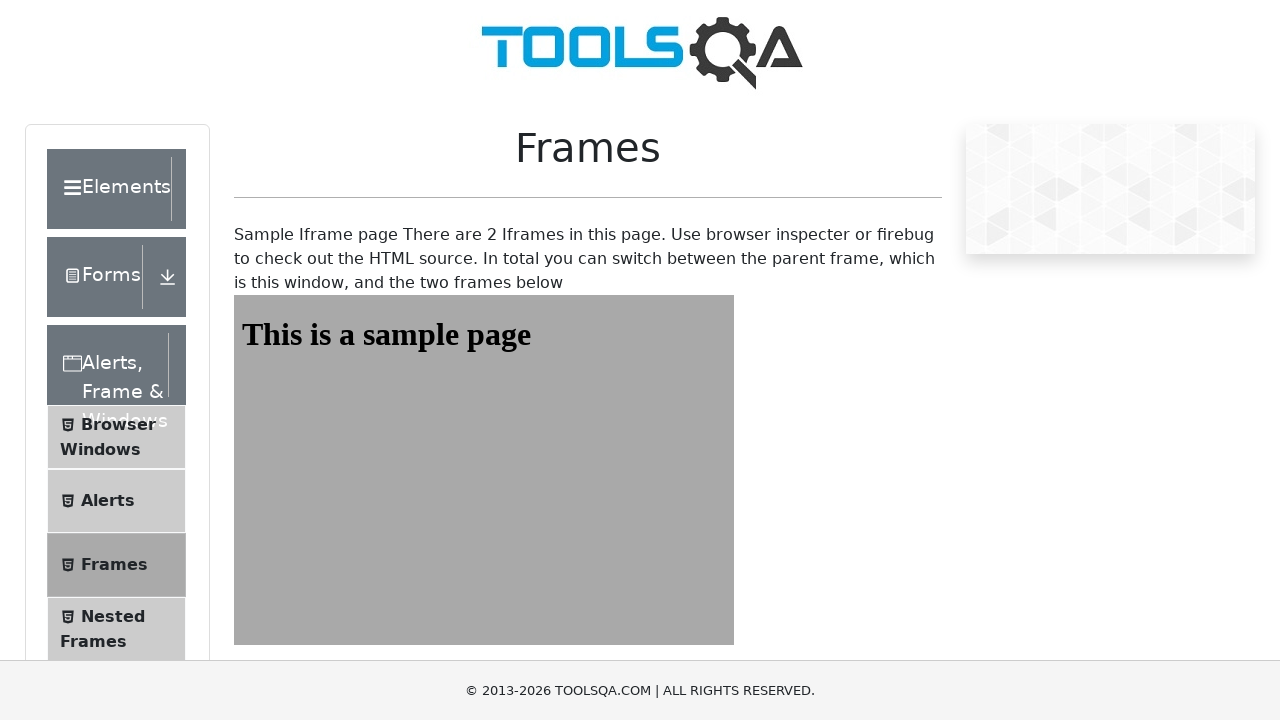

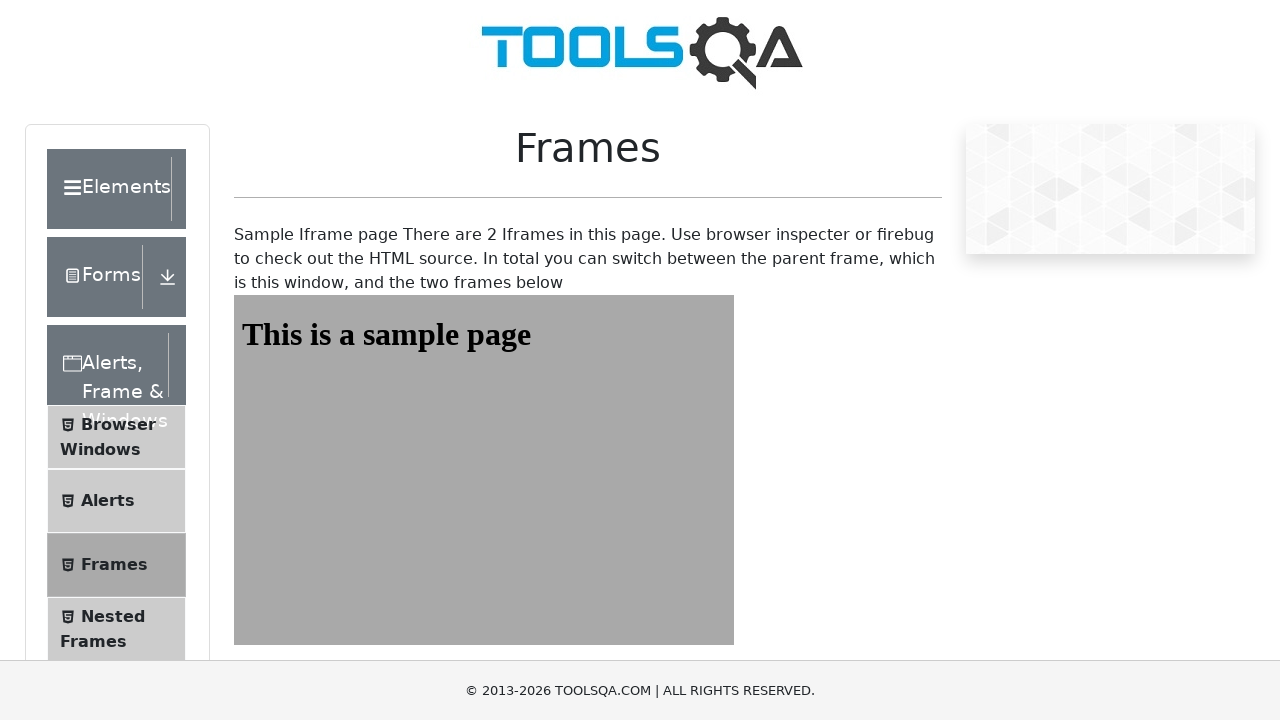